Navigates between automation practice pages, testing browser navigation controls including back, forward, and refresh functionality

Starting URL: https://rahulshettyacademy.com/AutomationPractice/

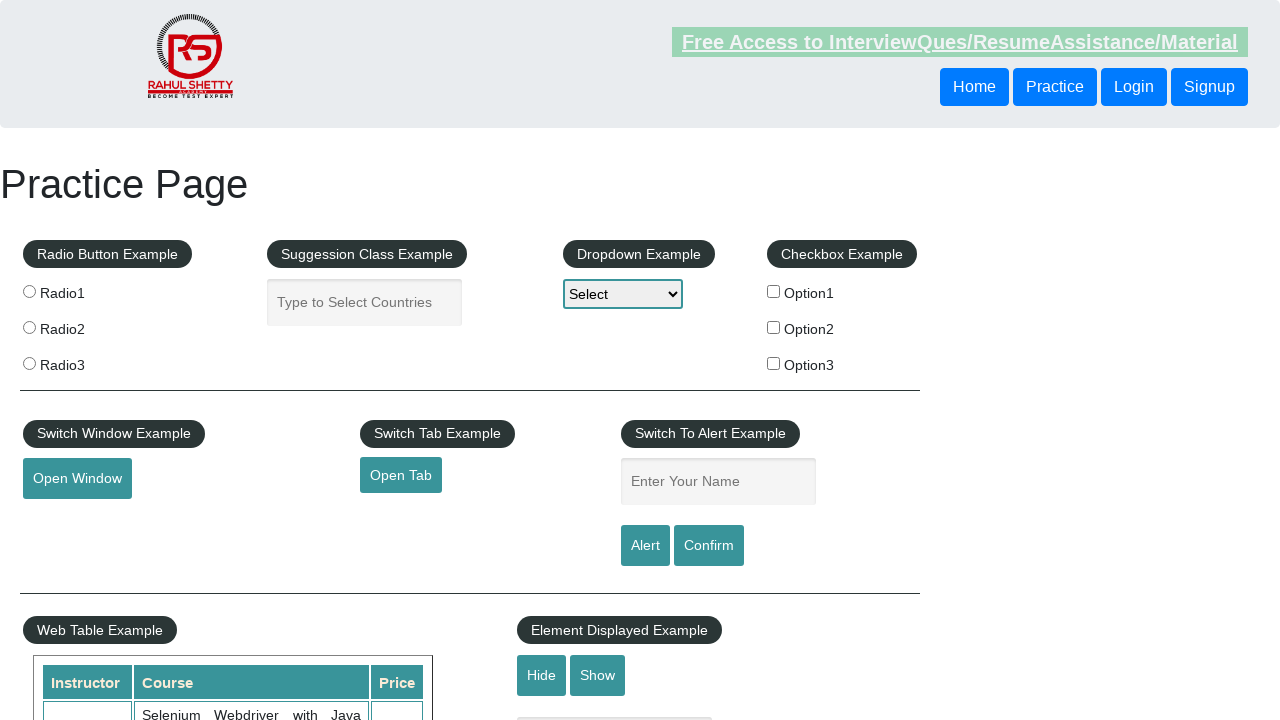

Retrieved text content from button element using XPath
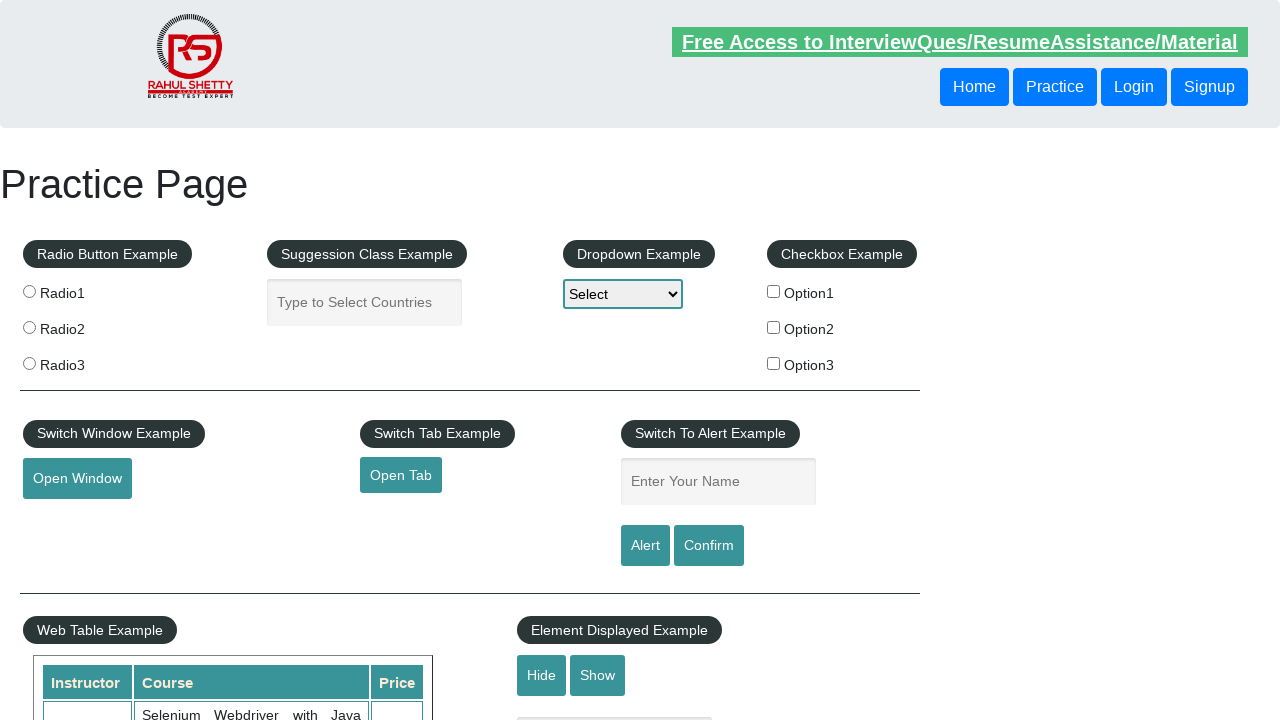

Navigated to locators practice page
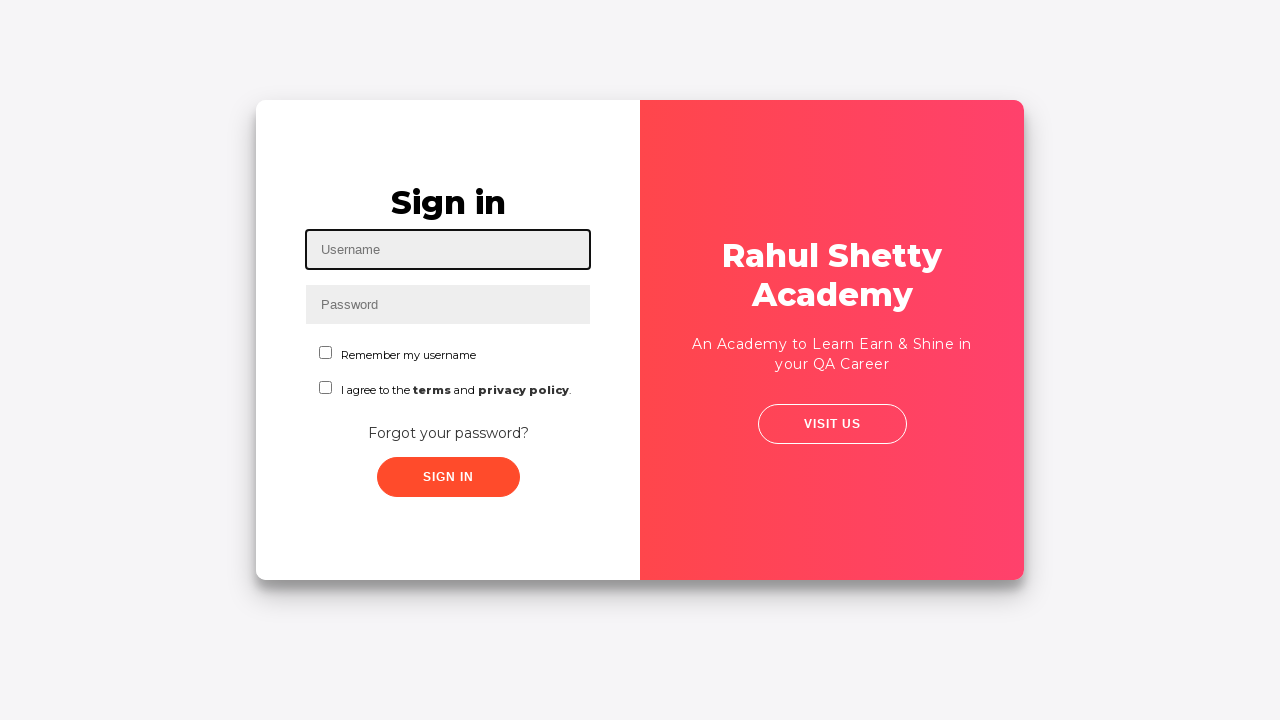

Navigated back to automation practice page using browser back button
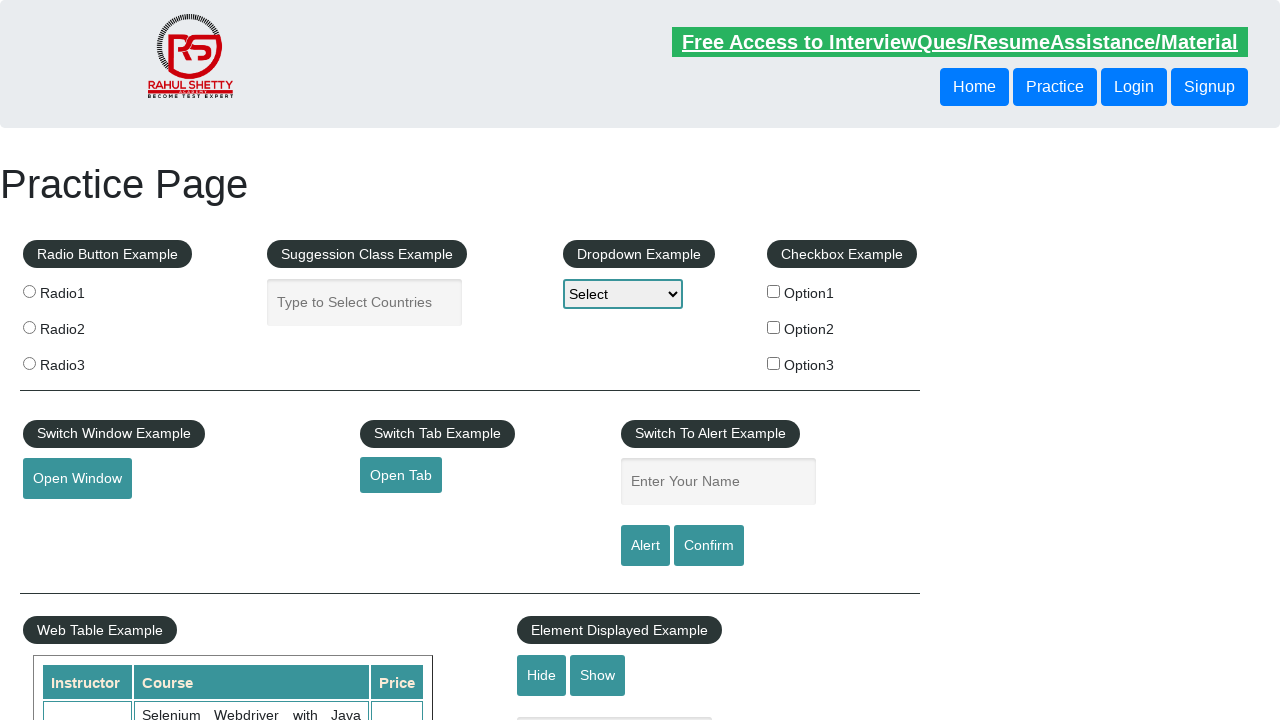

Navigated forward to locators practice page using browser forward button
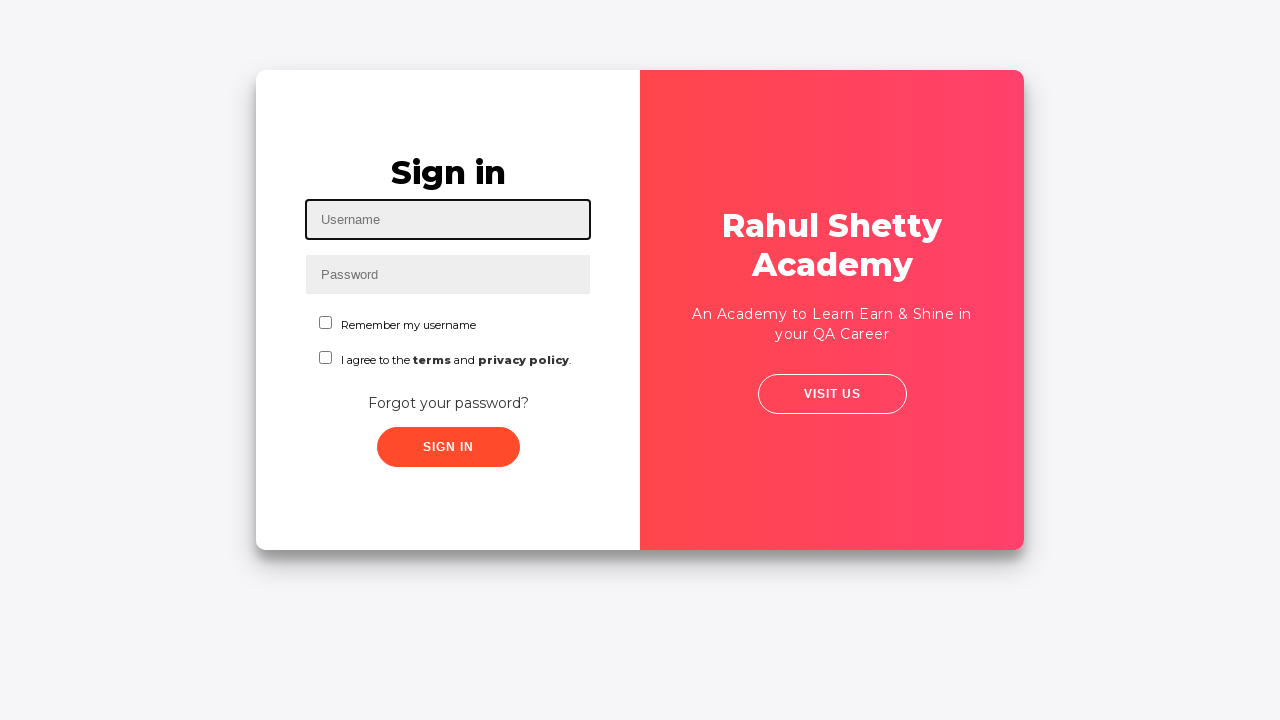

Refreshed the current page
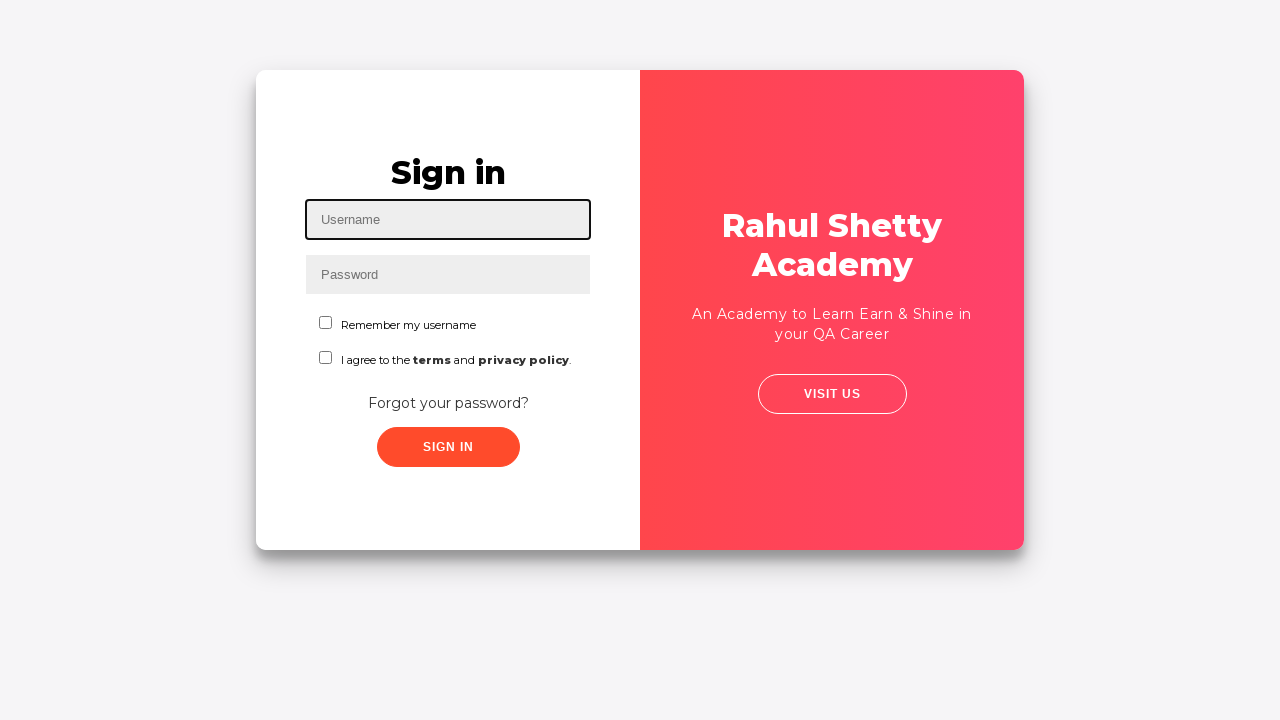

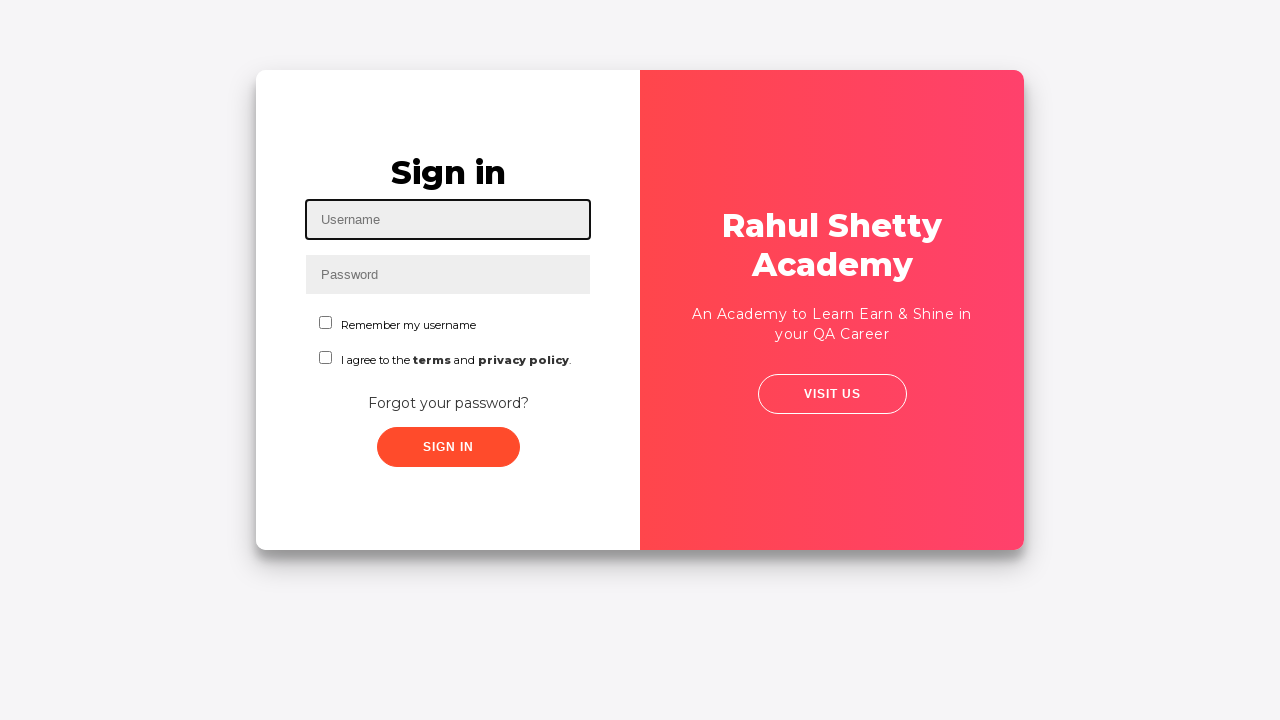